Tests navigation to "Fake Pricing Page" link and verifies the page loads correctly

Starting URL: https://ultimateqa.com/automation/

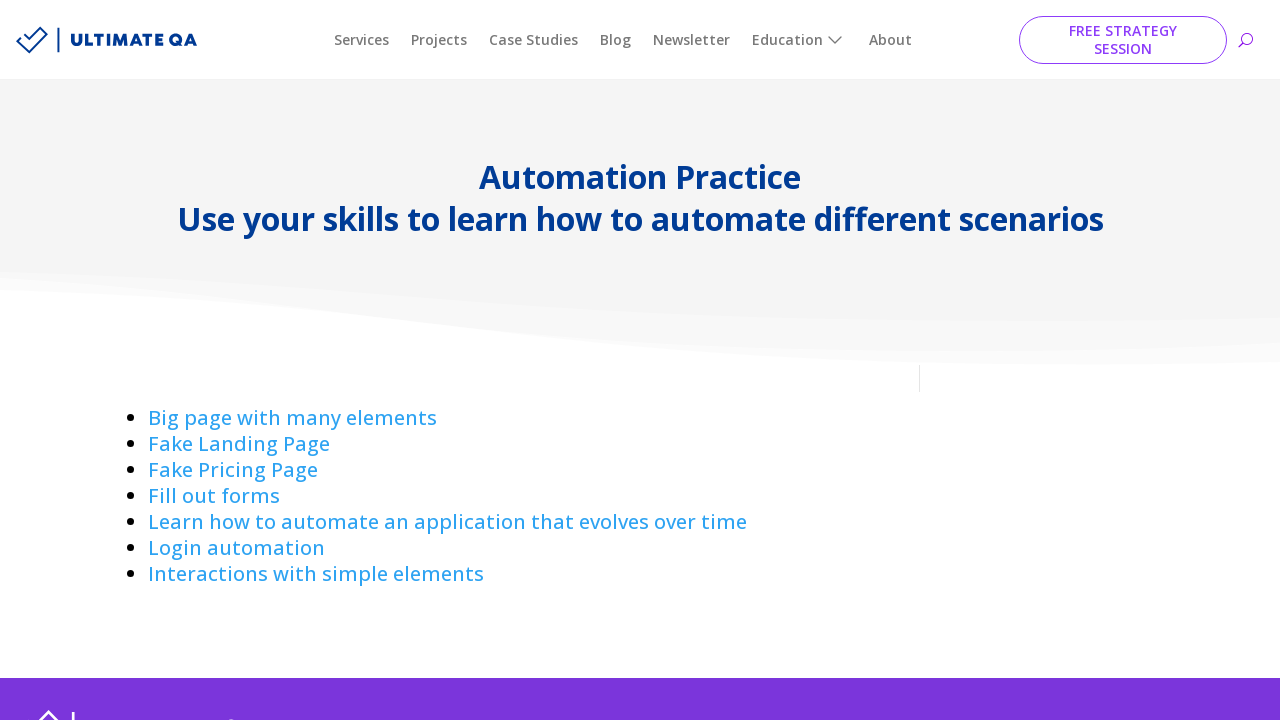

Clicked on 'Fake Pricing Page' link at (233, 470) on text=Fake Pricing Page
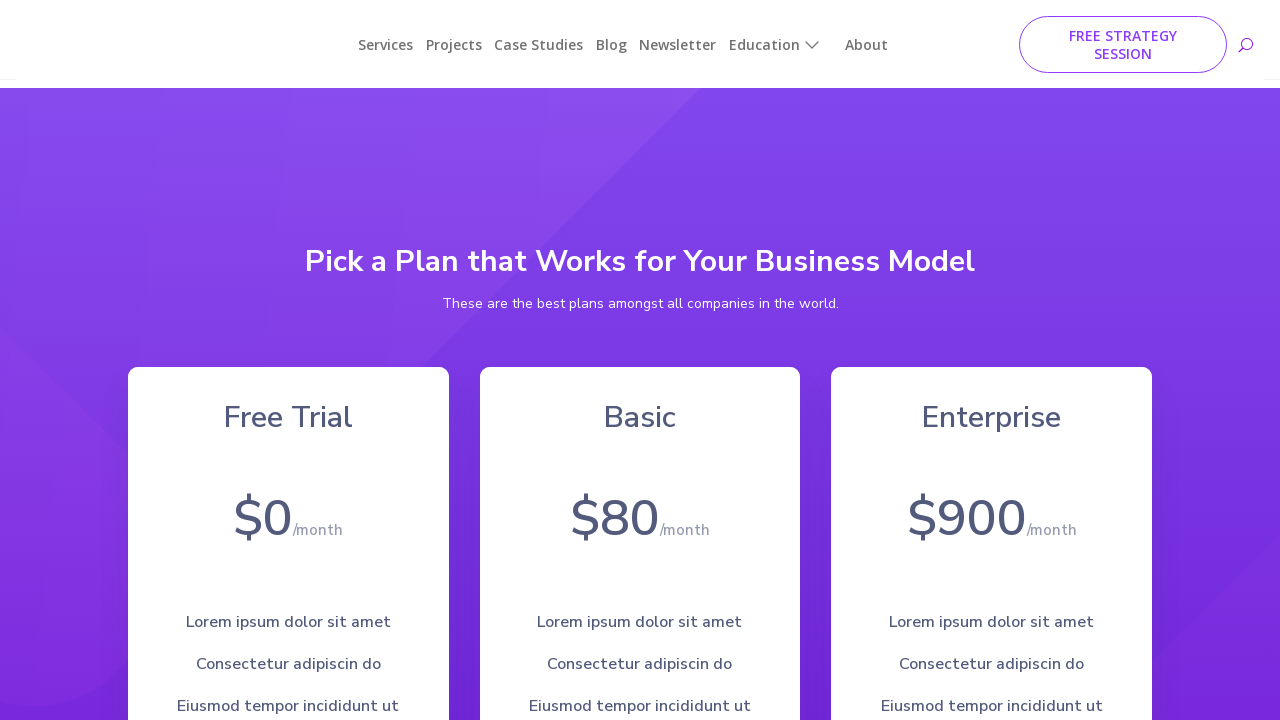

Fake Pricing Page loaded successfully with h1 element present
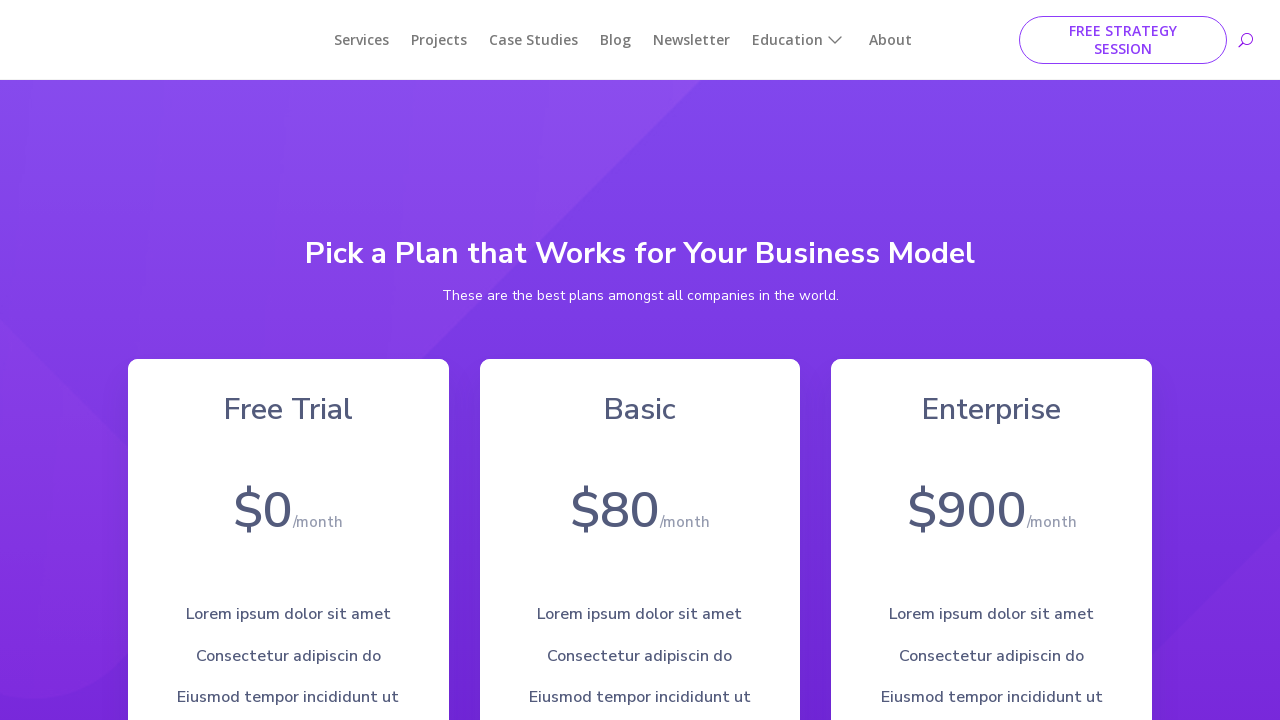

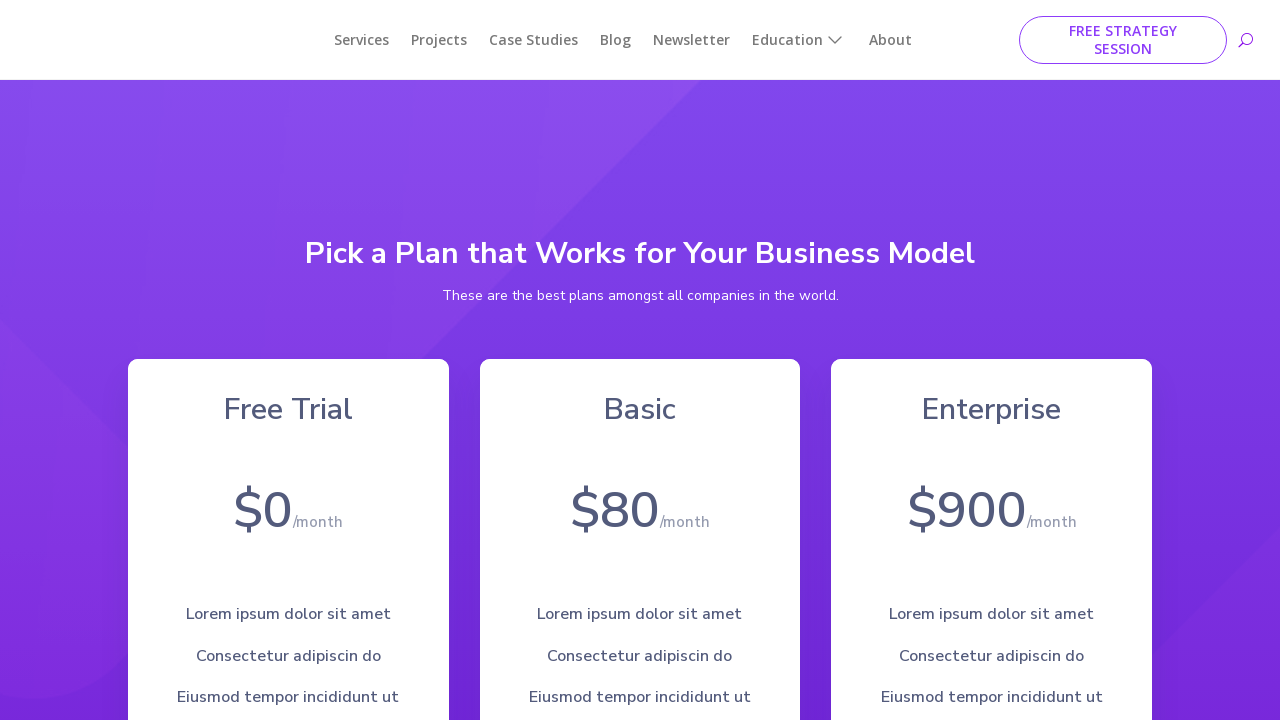